Navigates to JPL Space image page and clicks the full image button to view the featured image

Starting URL: https://data-class-jpl-space.s3.amazonaws.com/JPL_Space/index.html

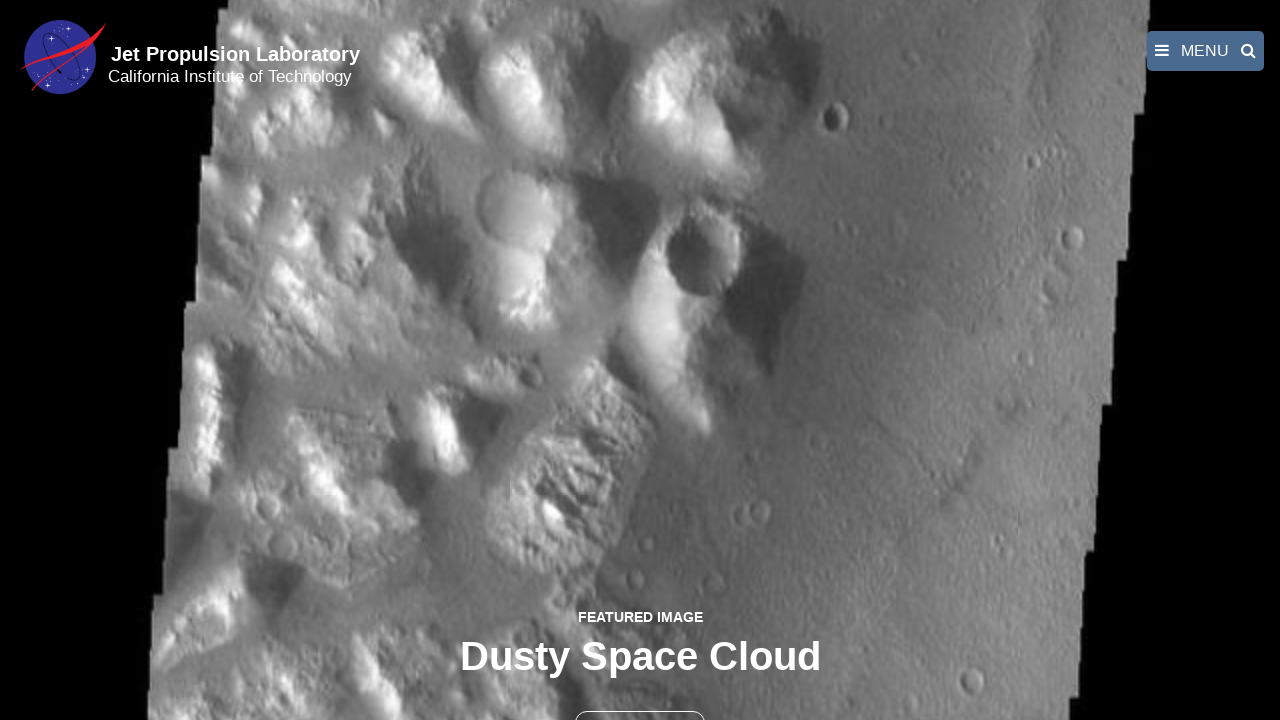

Navigated to JPL Space image page
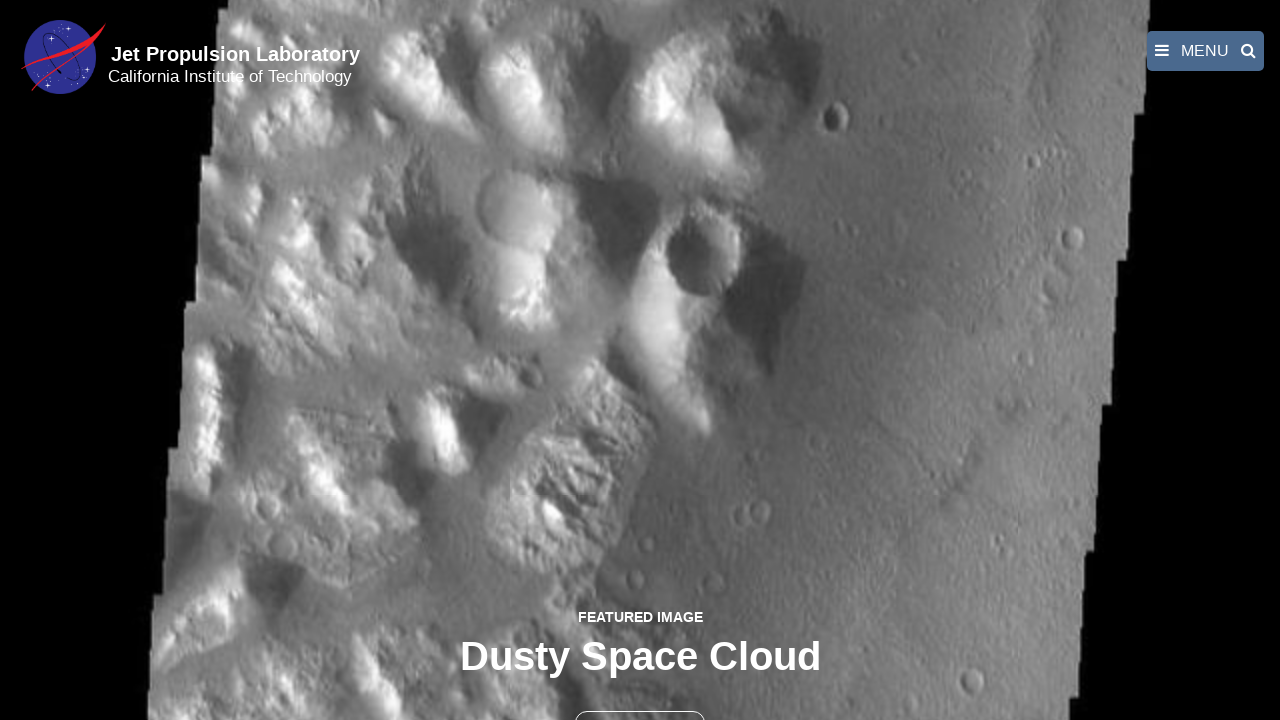

Clicked the full image button to view featured image at (640, 699) on button >> nth=1
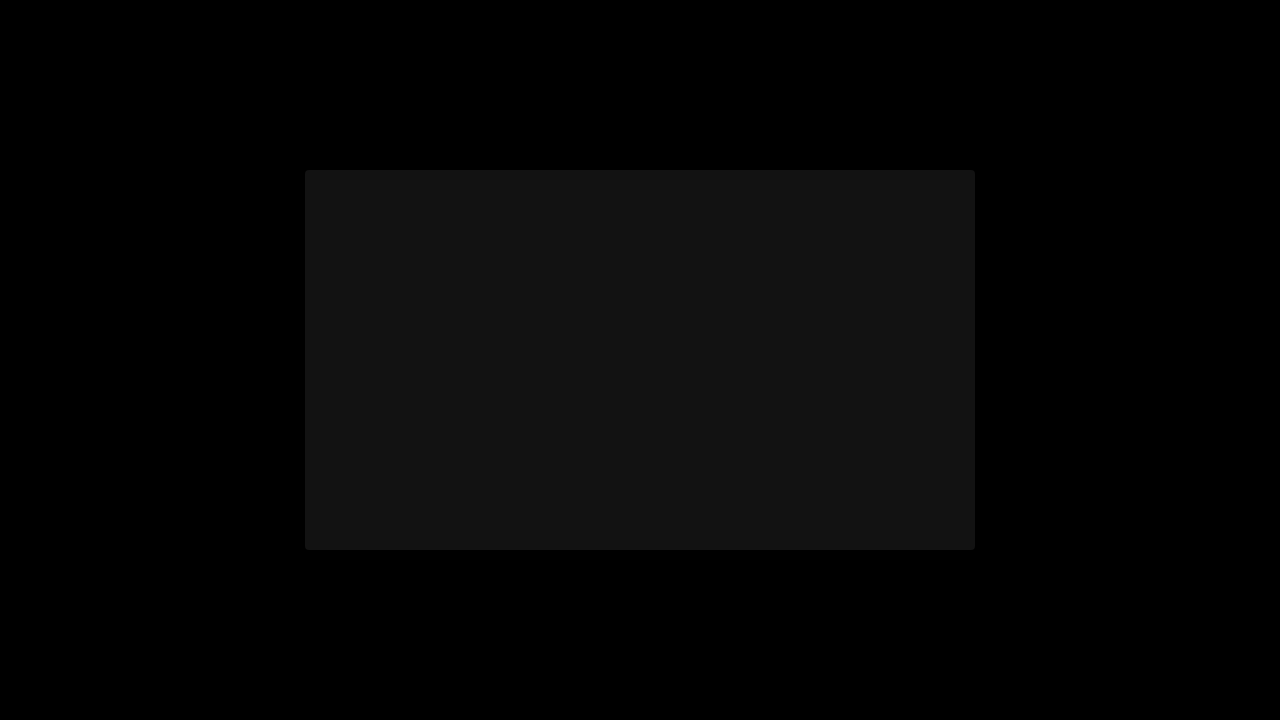

Full-size featured image loaded successfully
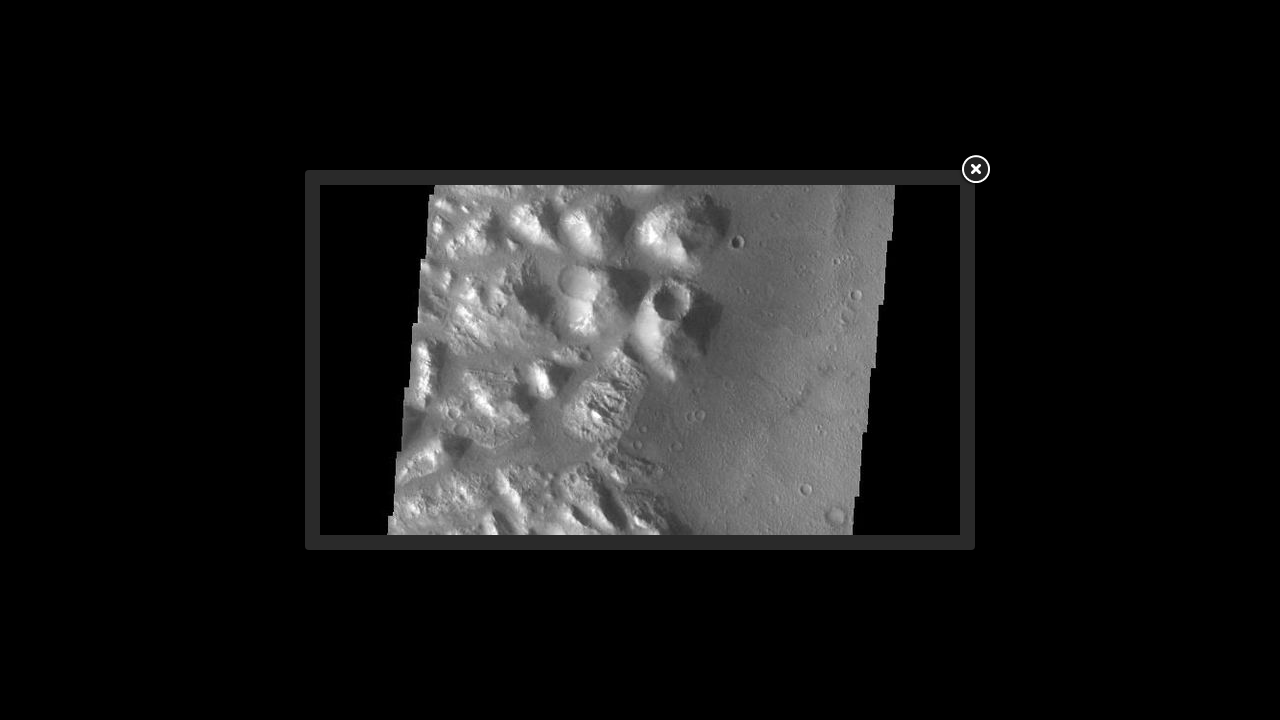

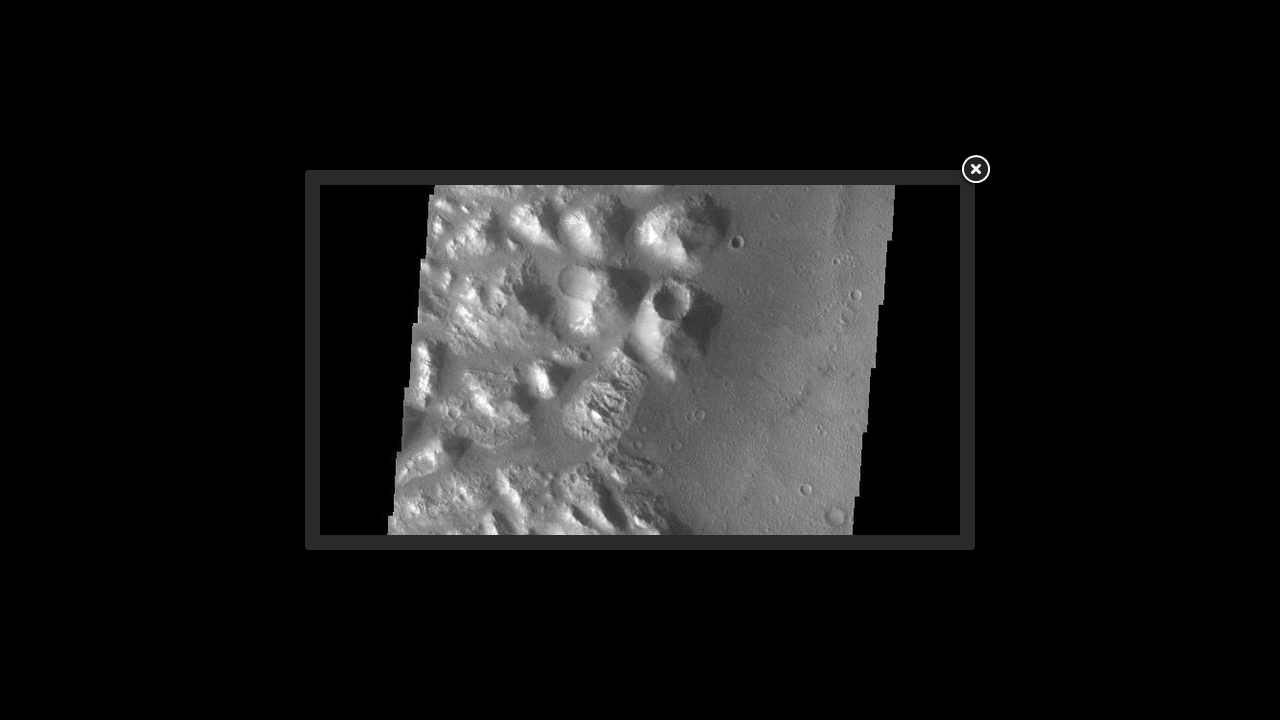